Tests the Python.org search functionality by searching for "pycon" and verifying results are returned

Starting URL: http://www.python.org

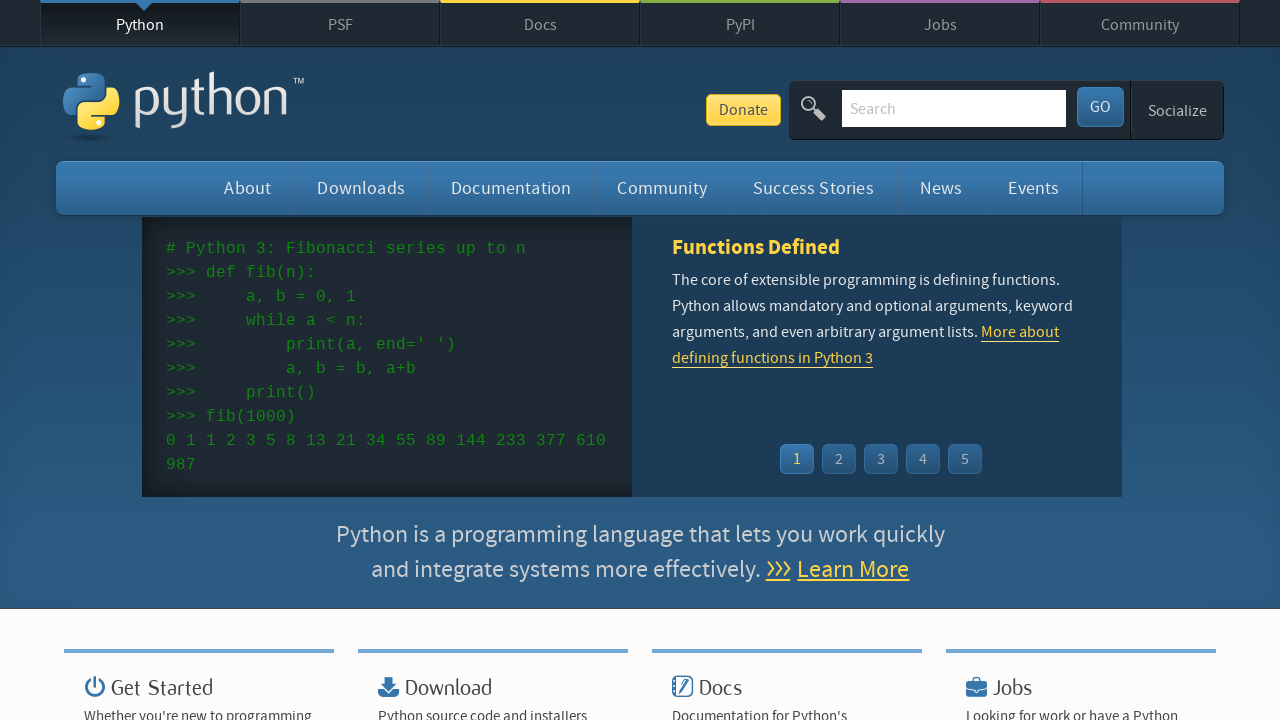

Filled search field with 'pycon' on input[name='q']
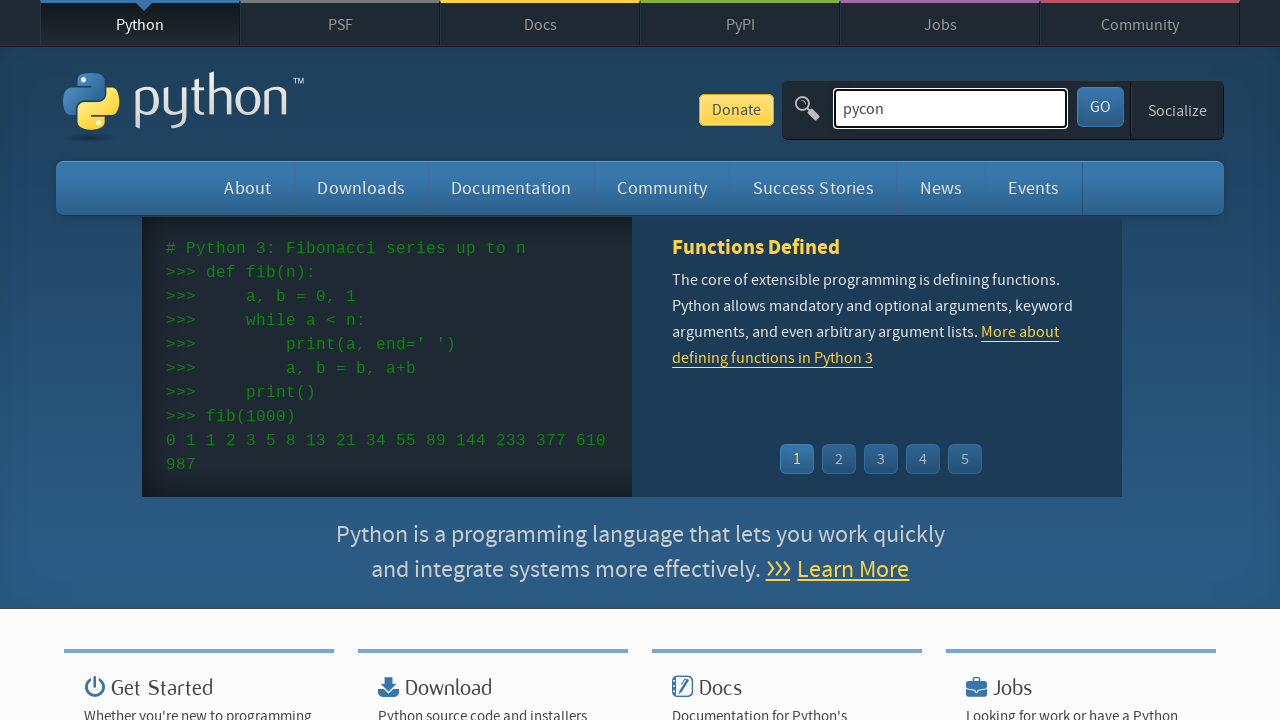

Pressed Enter to submit search for 'pycon' on input[name='q']
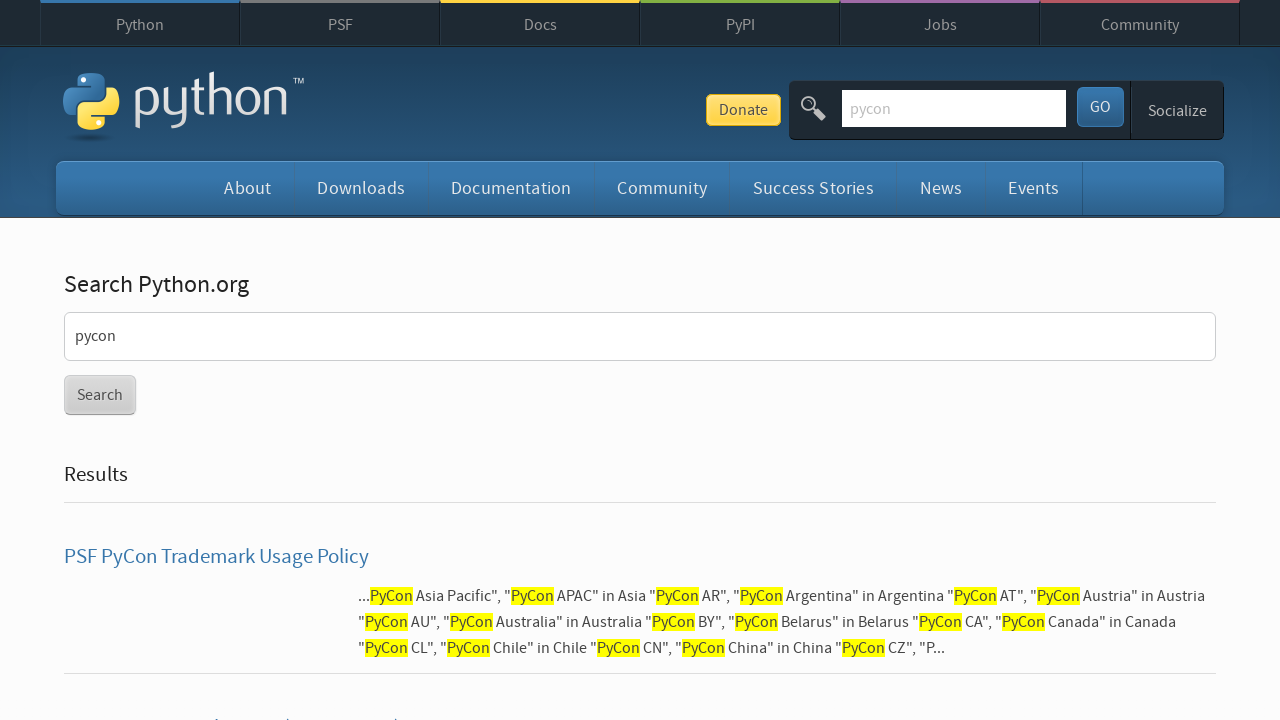

Search results loaded successfully
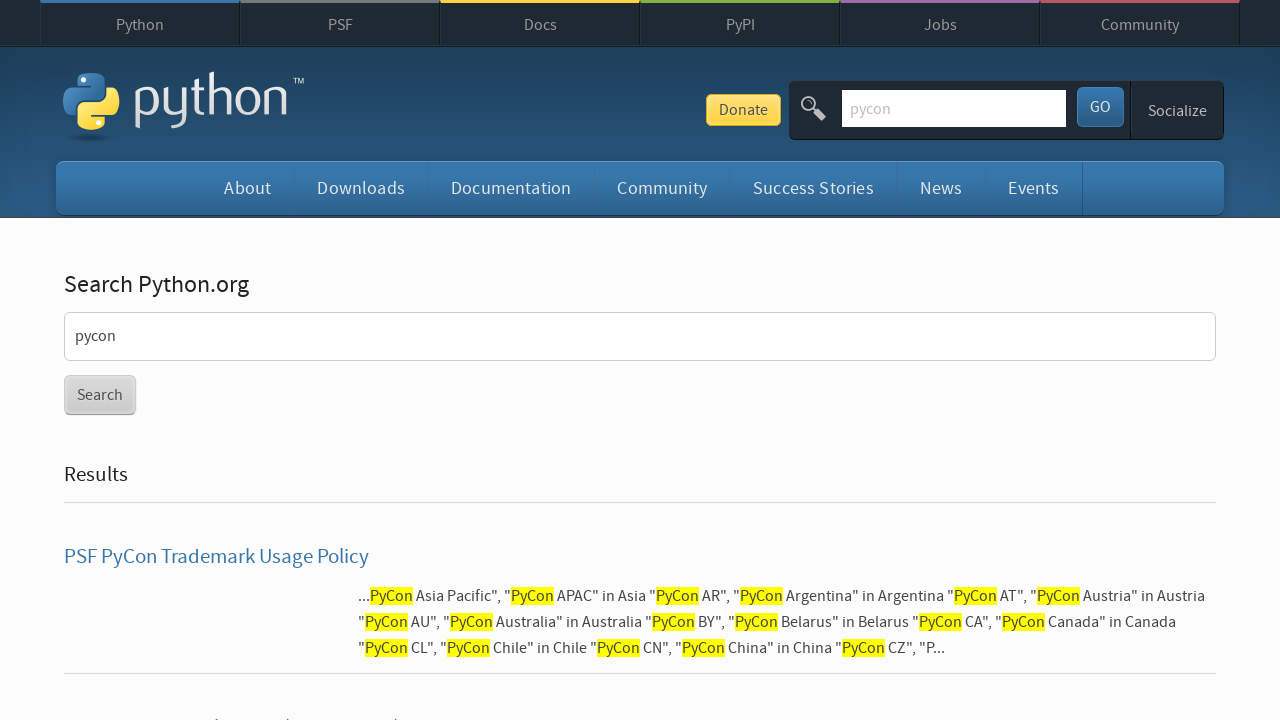

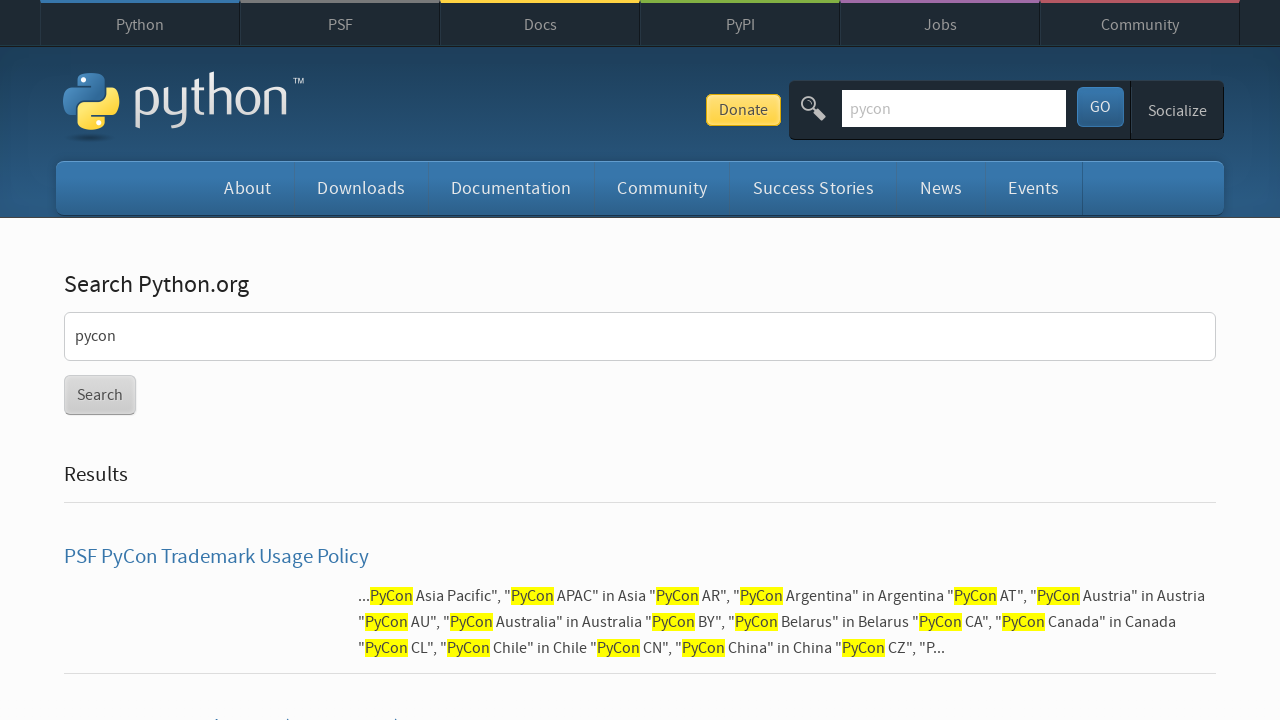